Tests dynamic controls functionality by removing a checkbox and verifying it disappears, then enabling a disabled input field and verifying it becomes enabled.

Starting URL: http://the-internet.herokuapp.com/dynamic_controls

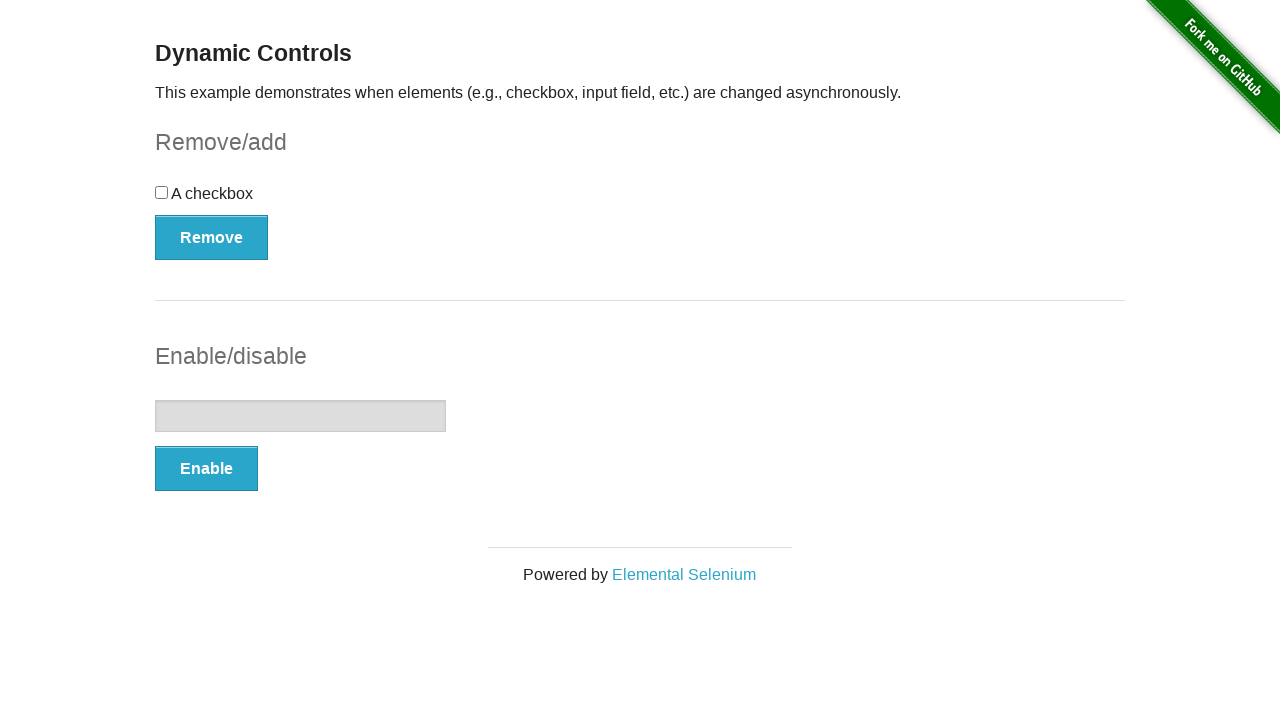

Verified checkbox is present initially
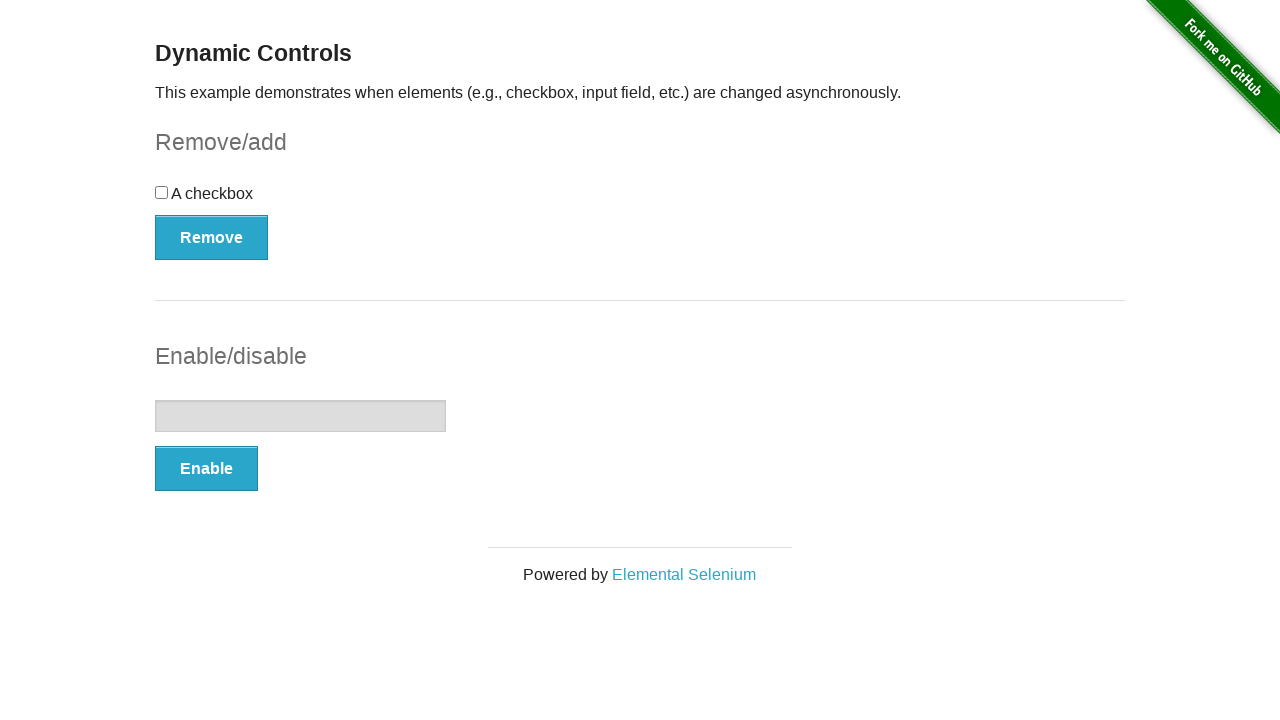

Clicked the Remove button to remove the checkbox at (212, 237) on button:has-text('Remove')
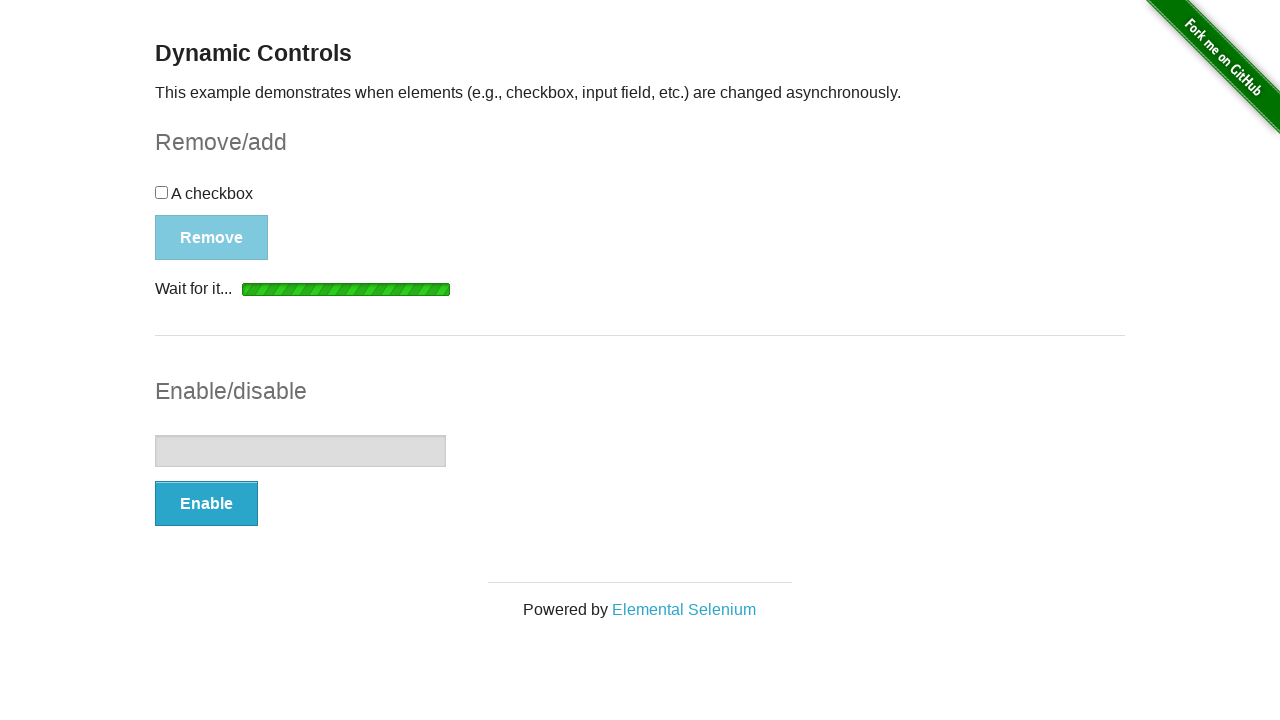

Confirmed 'It's gone!' message appeared after removing checkbox
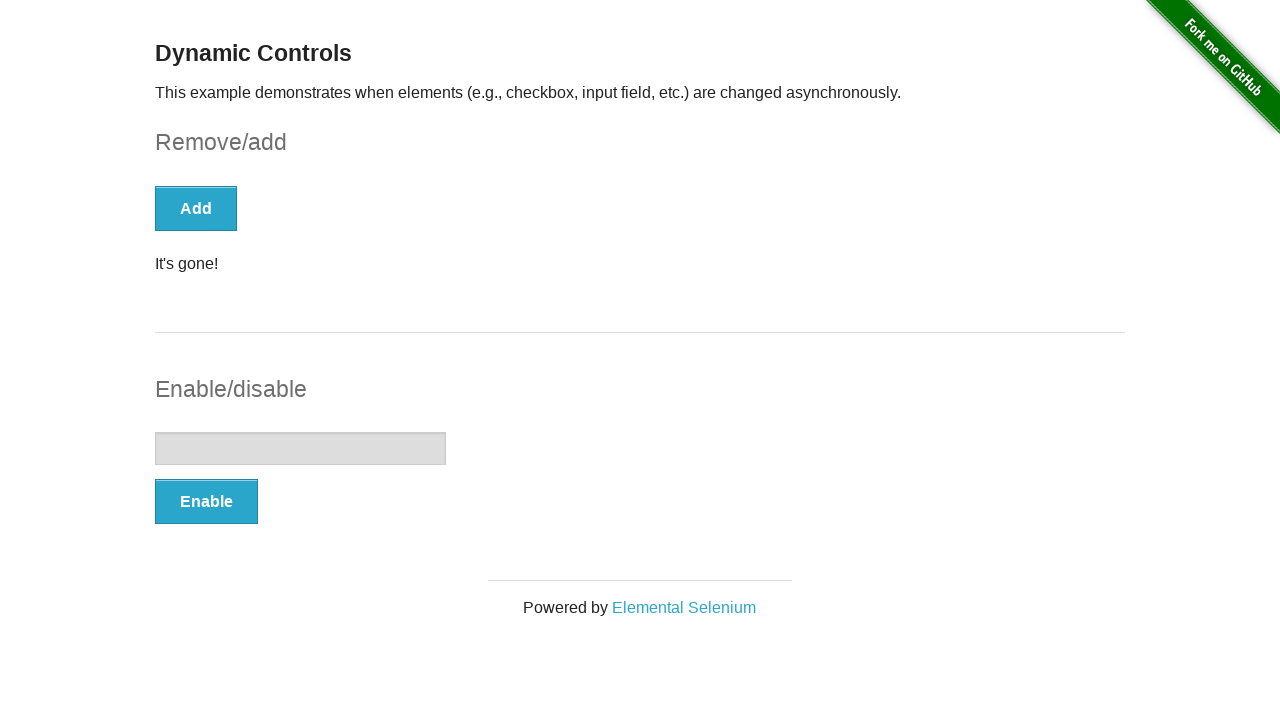

Verified checkbox element is no longer present in DOM
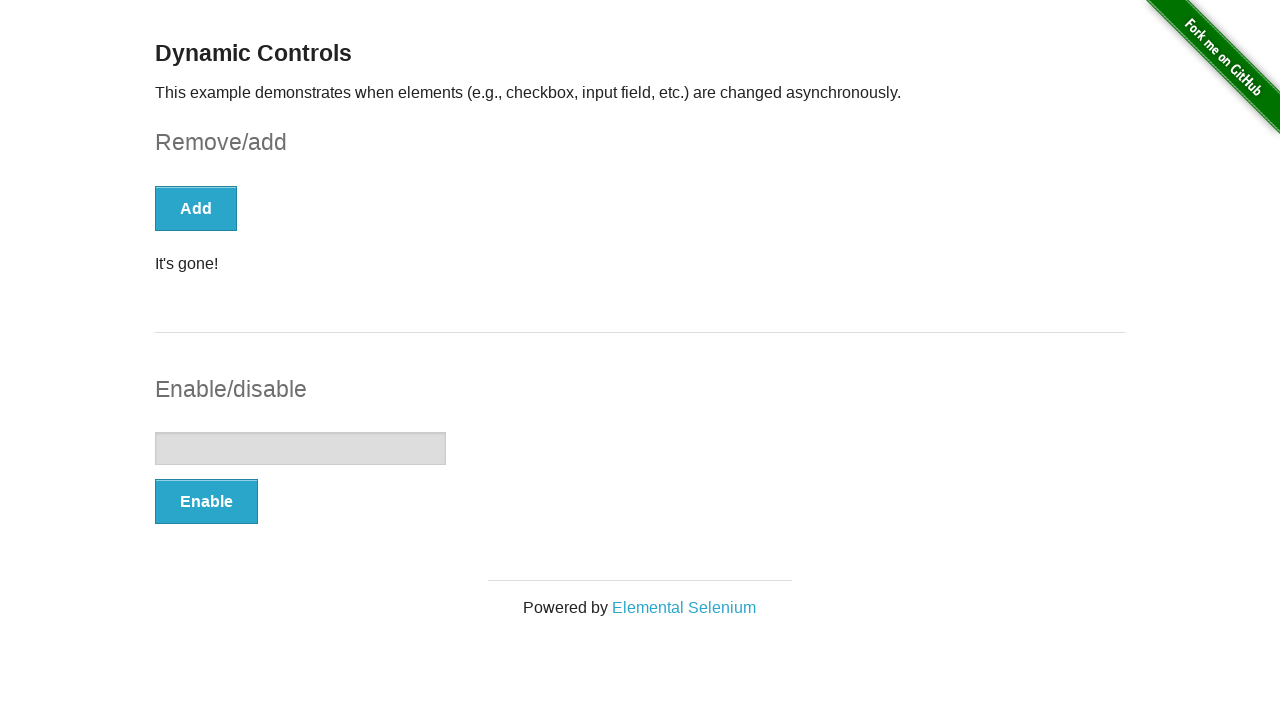

Located the input field element
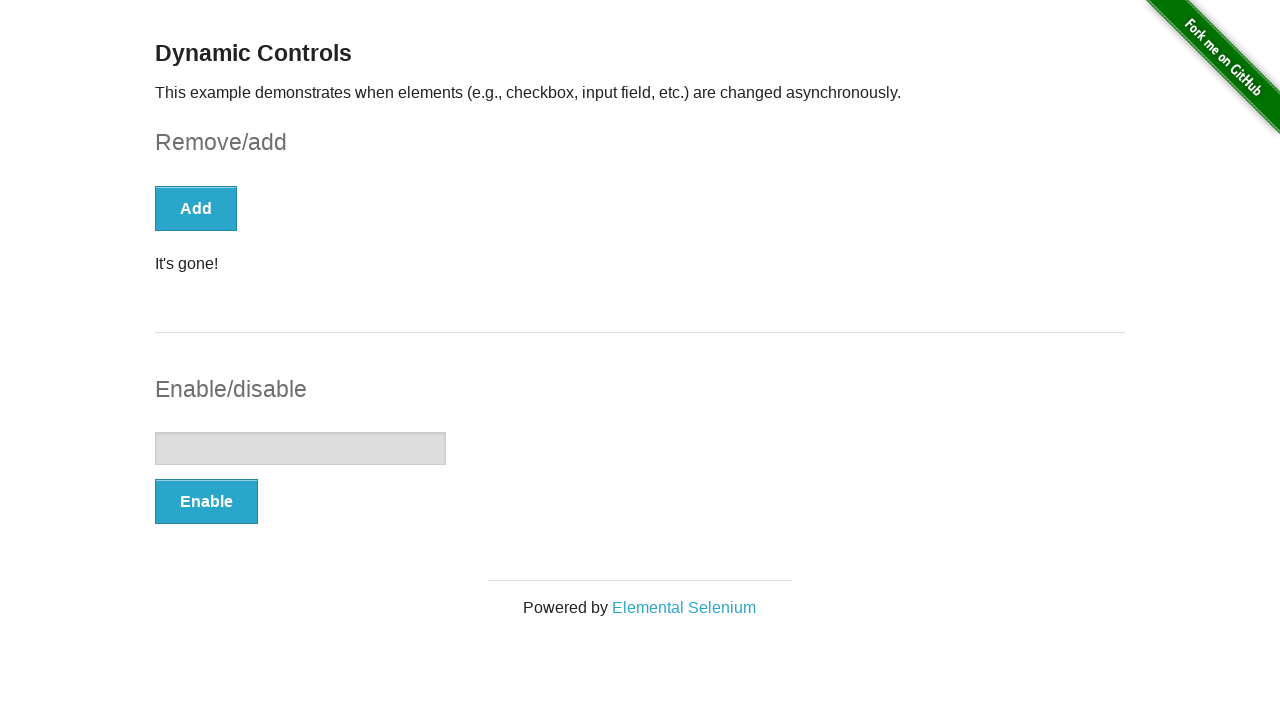

Verified input field is disabled
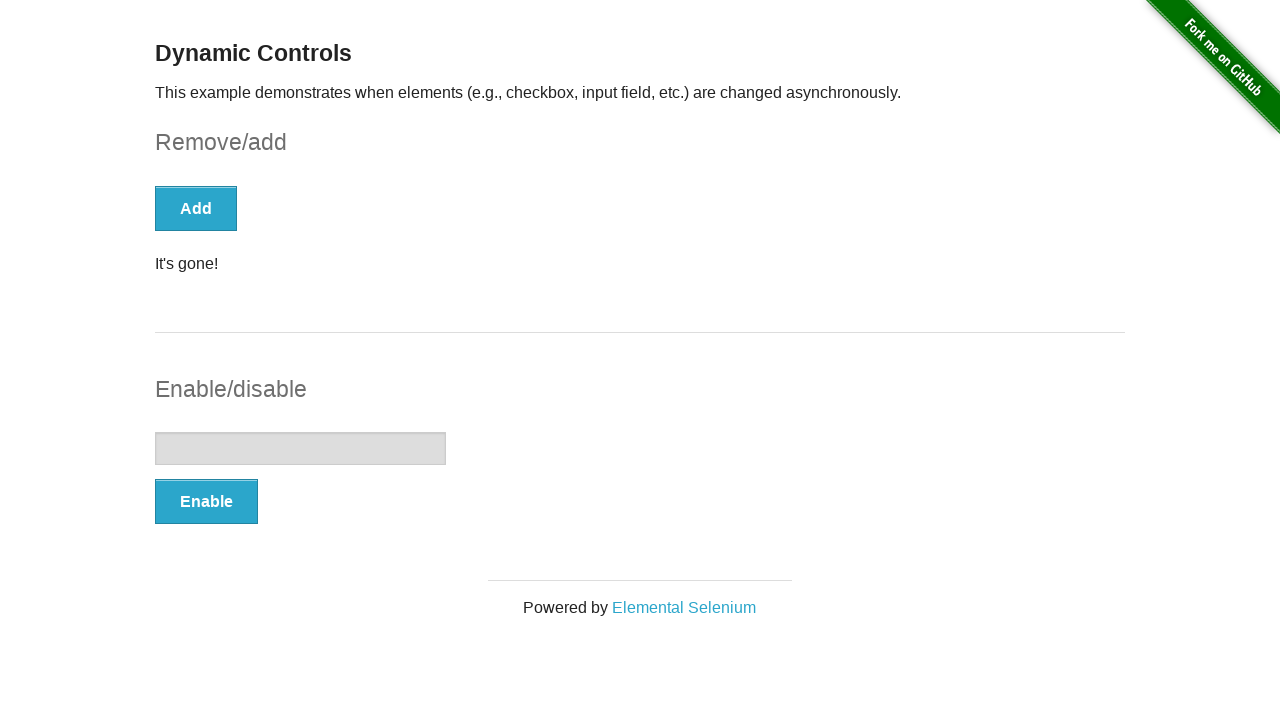

Clicked the Enable button to enable the input field at (206, 501) on button:has-text('Enable')
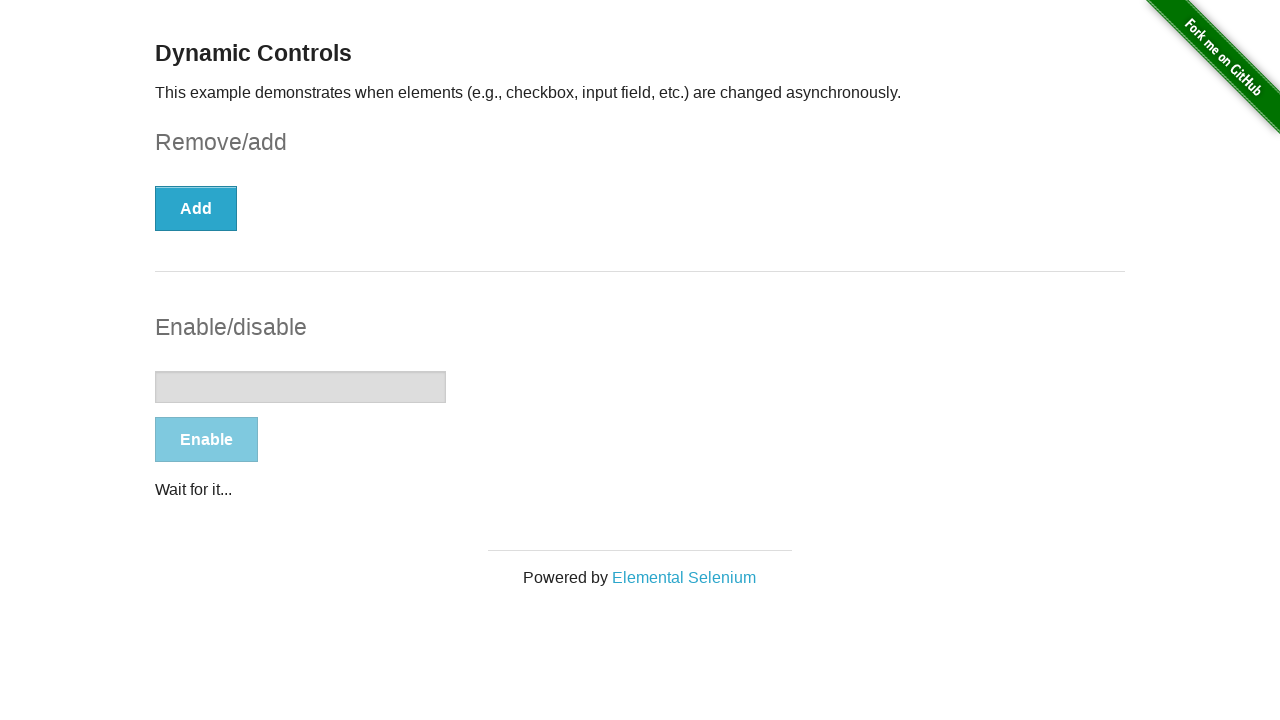

Confirmed 'It's enabled!' message appeared after enabling input field
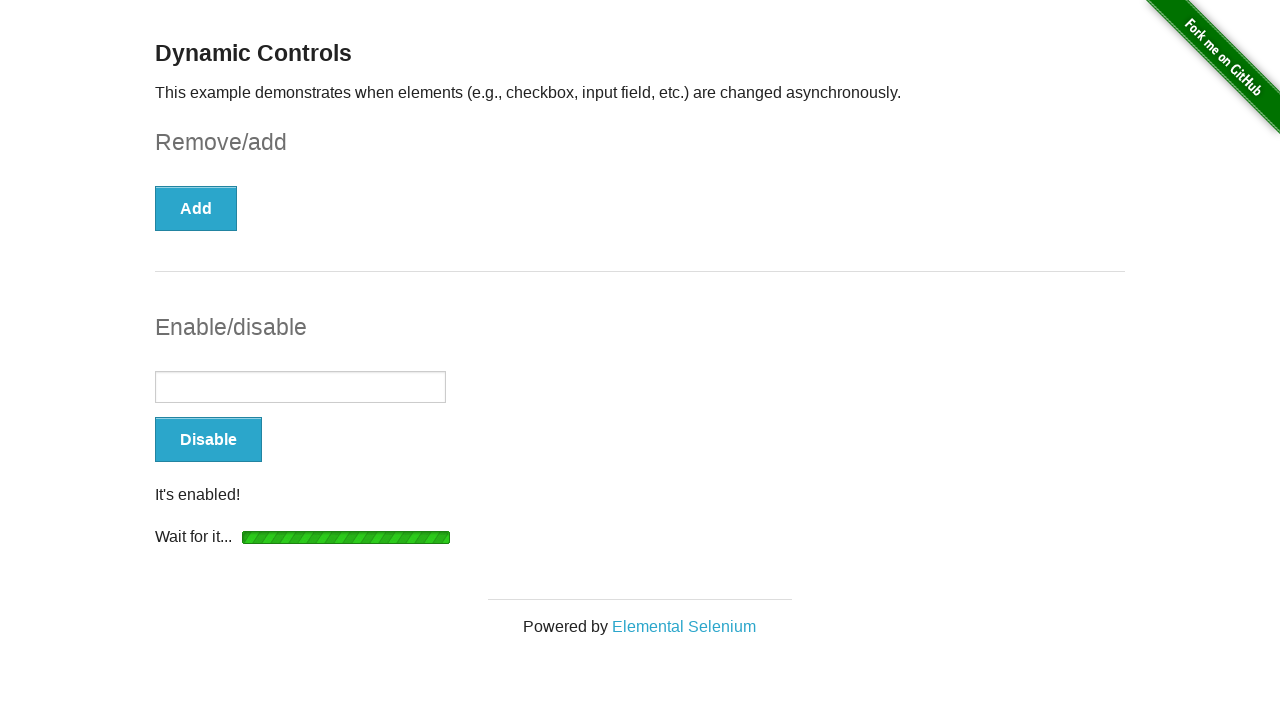

Verified input field is now enabled
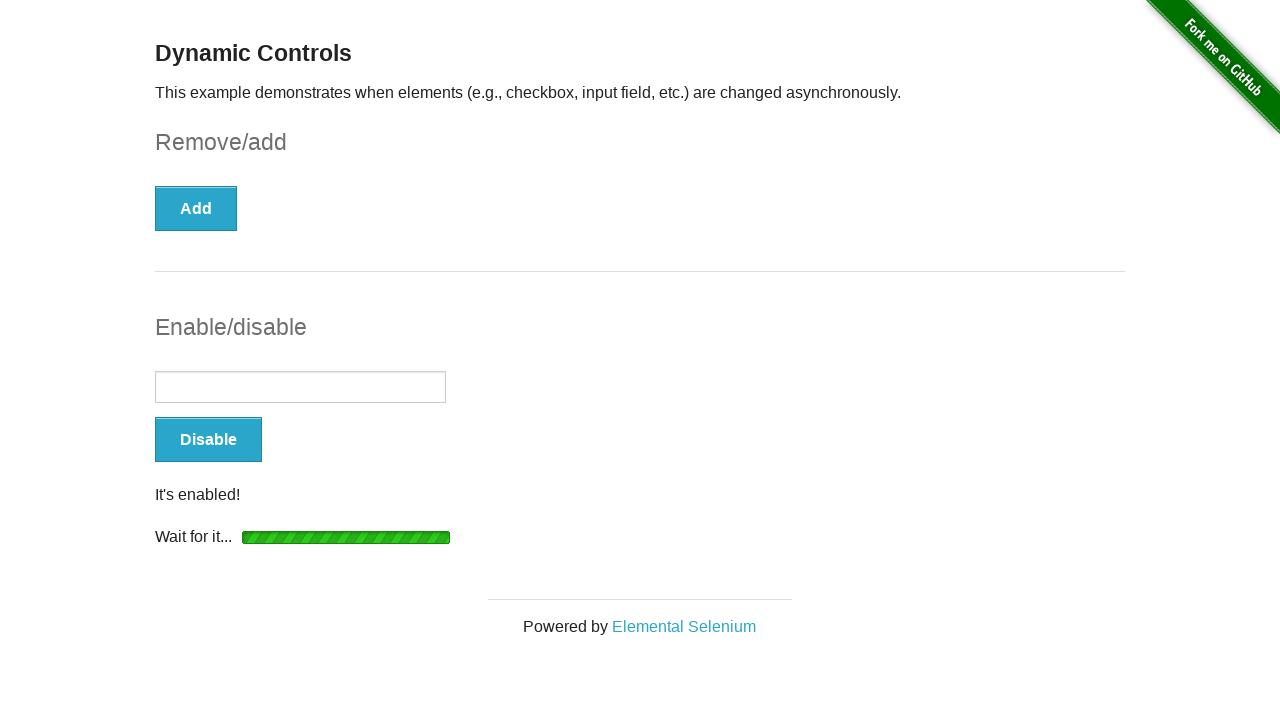

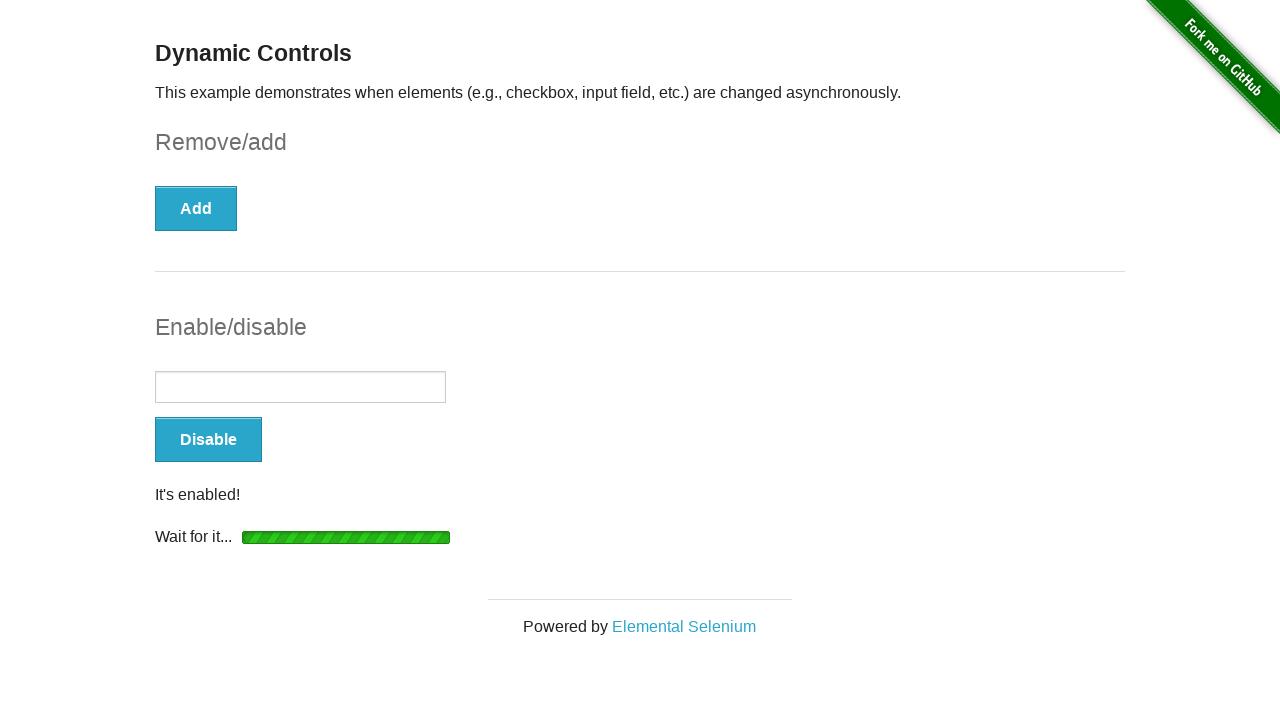